Tests opting out of A/B tests by adding an opt-out cookie before navigating to the A/B test page

Starting URL: http://the-internet.herokuapp.com

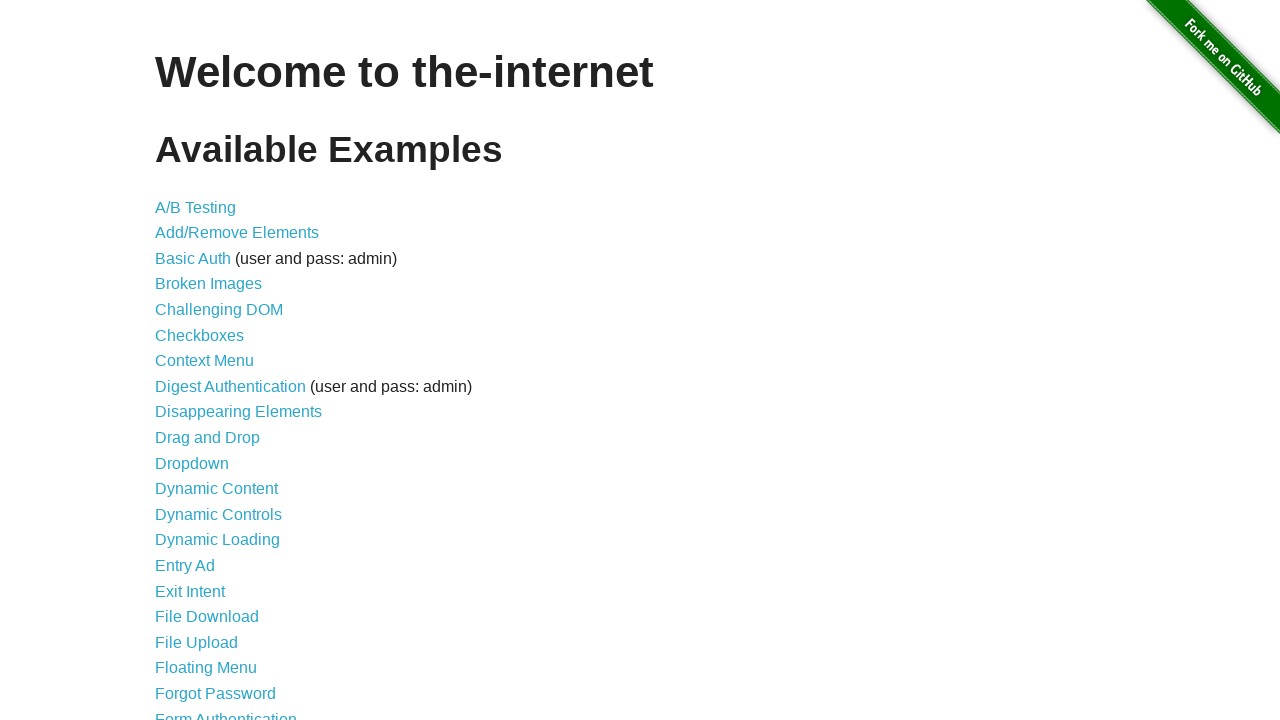

Added opt-out cookie 'optimizelyOptOut' to prevent A/B test enrollment
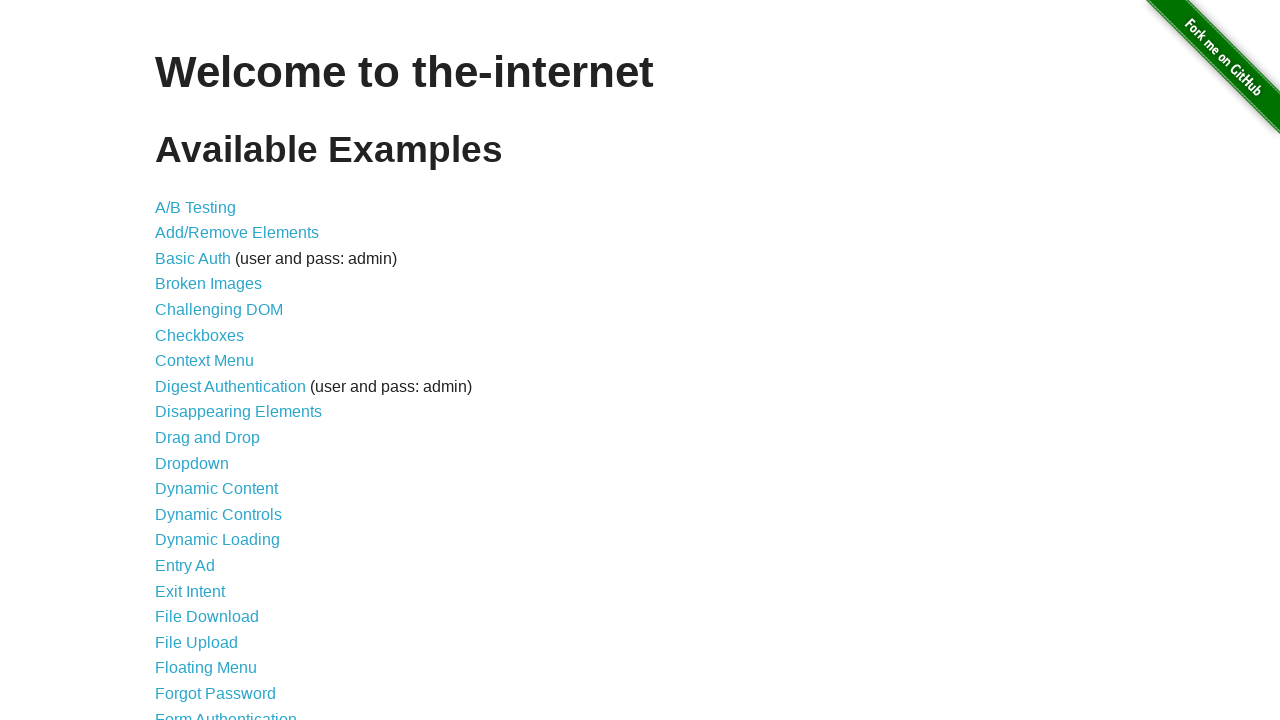

Navigated to A/B test page
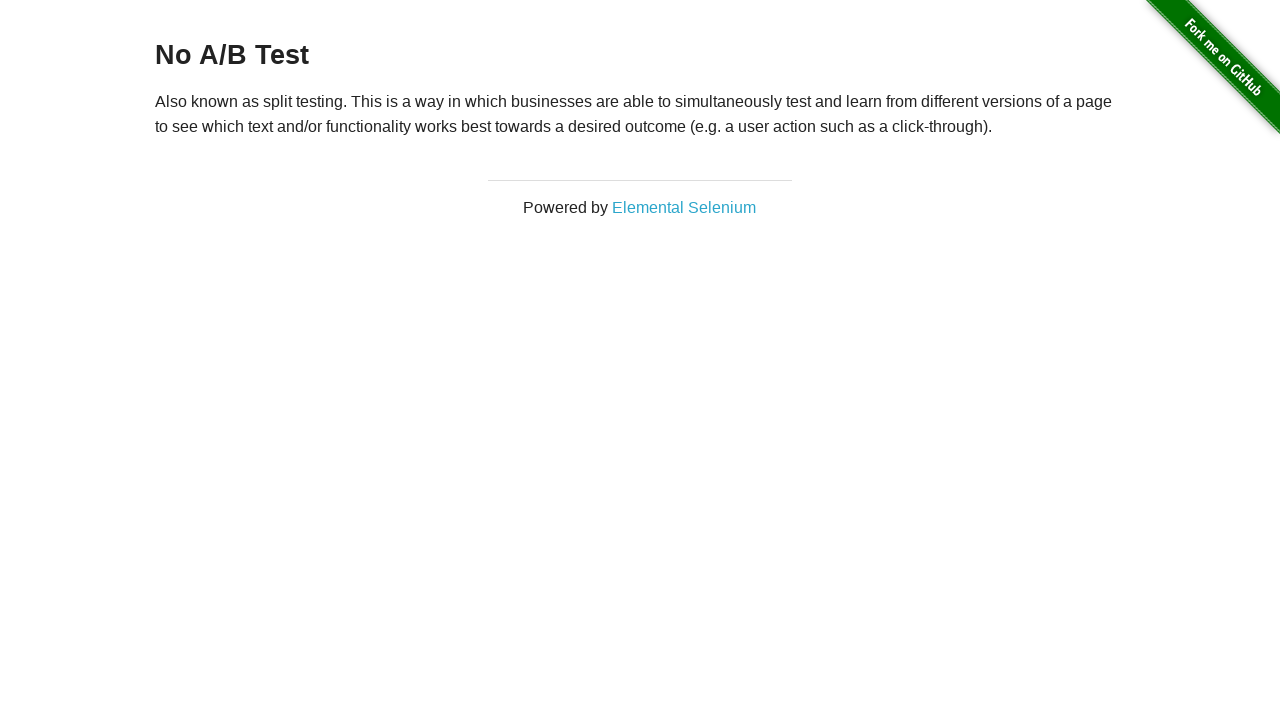

Heading element appeared on A/B test page
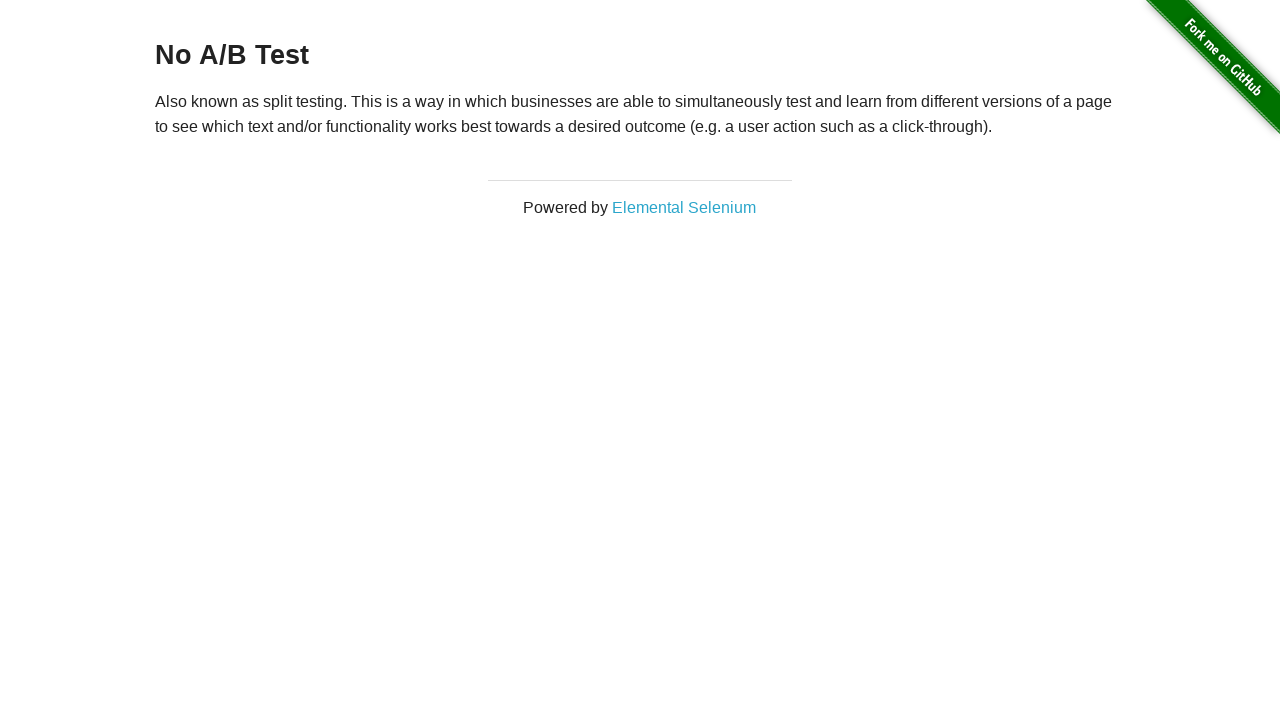

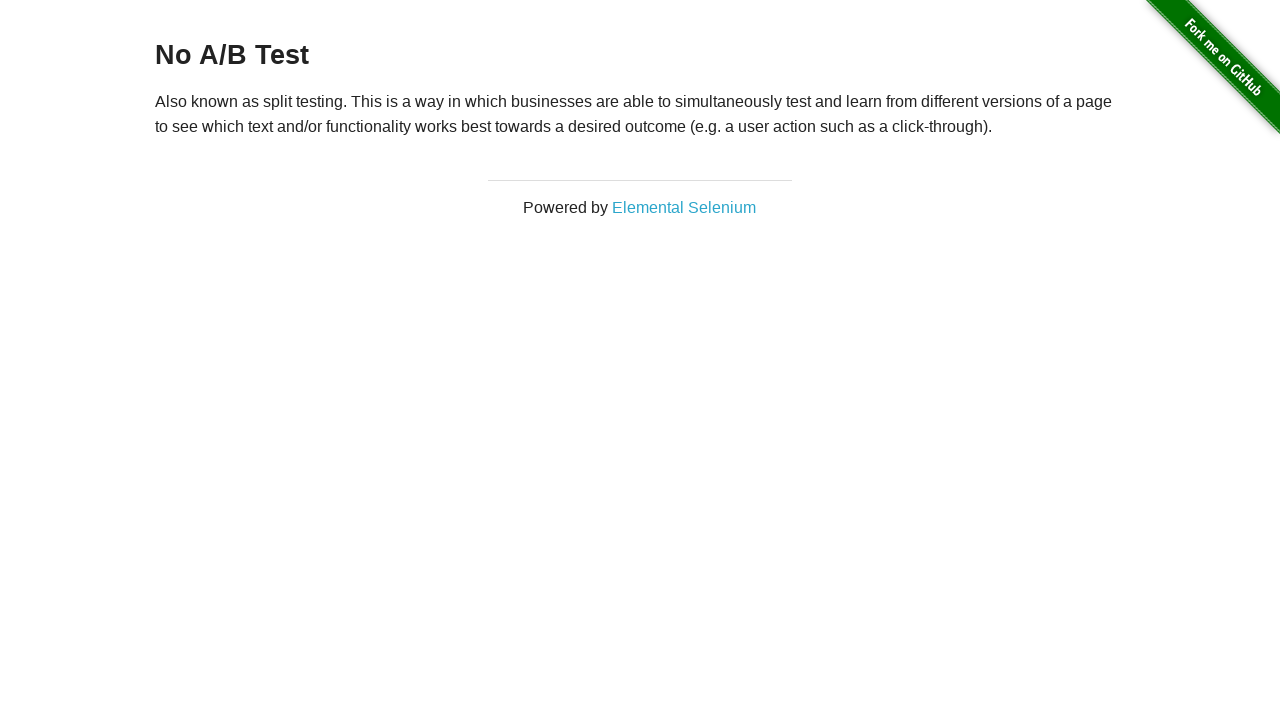